Tests keyboard actions by typing characters into a text input field, then using Ctrl+A (or Cmd+A on Mac) to select all text

Starting URL: http://uitestingplayground.com/textinput

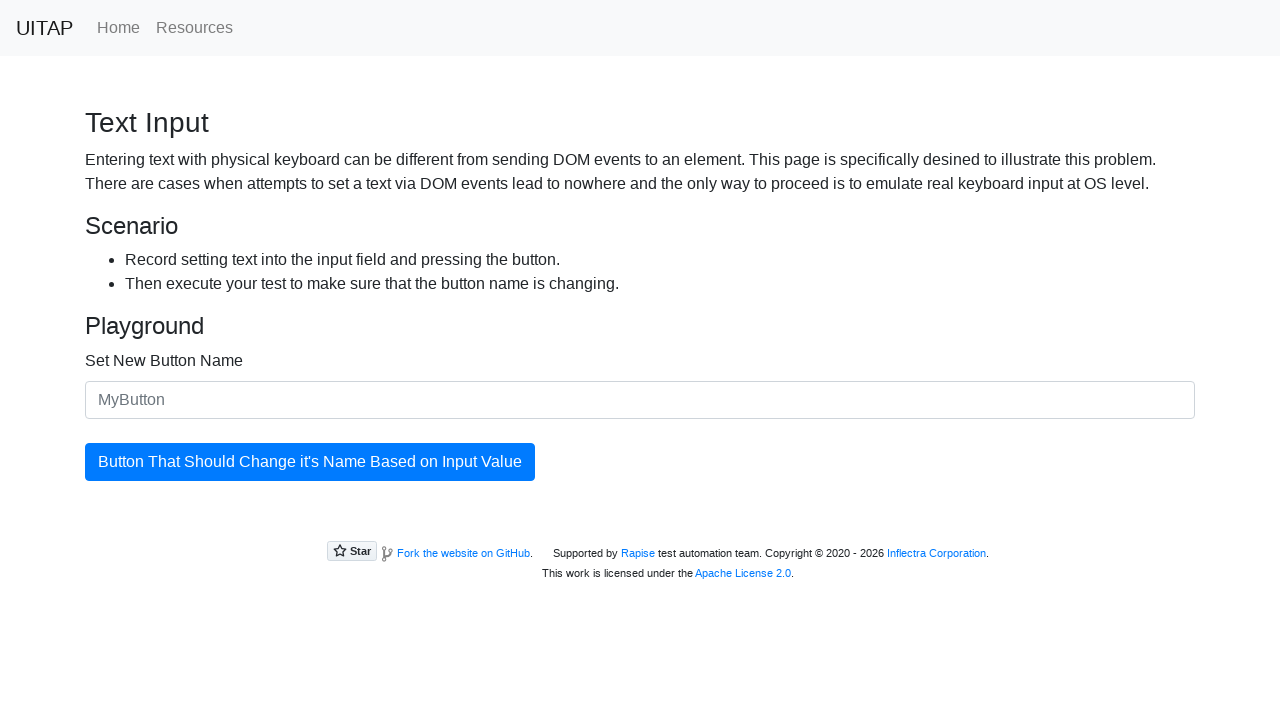

Located the text input field with id 'newButtonName'
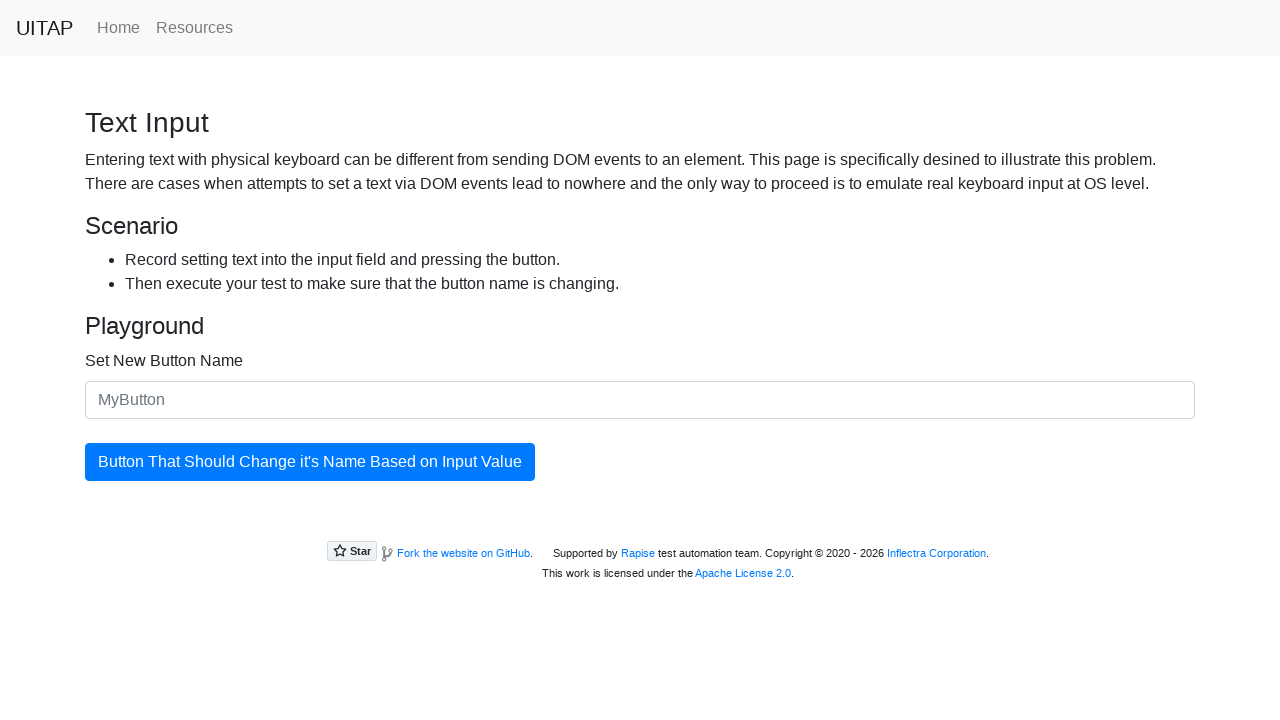

Typed character 'a' into the input field on #newButtonName
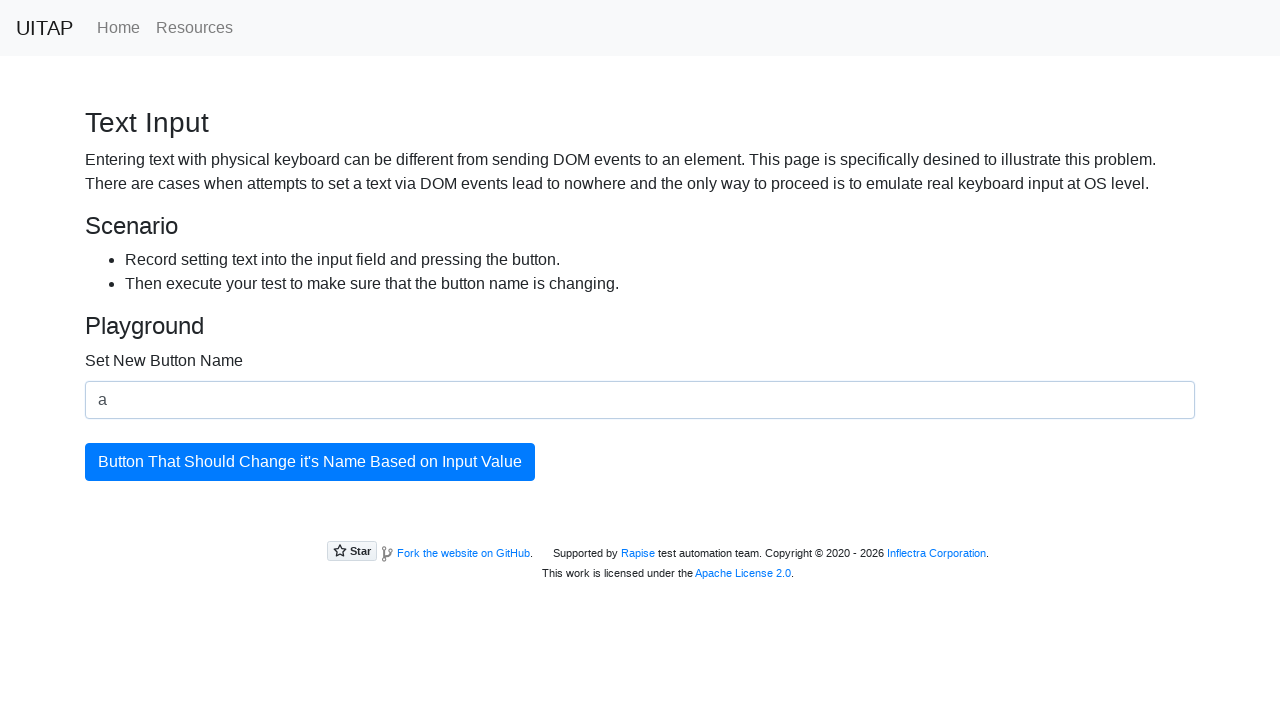

Waited 100ms for UI to update
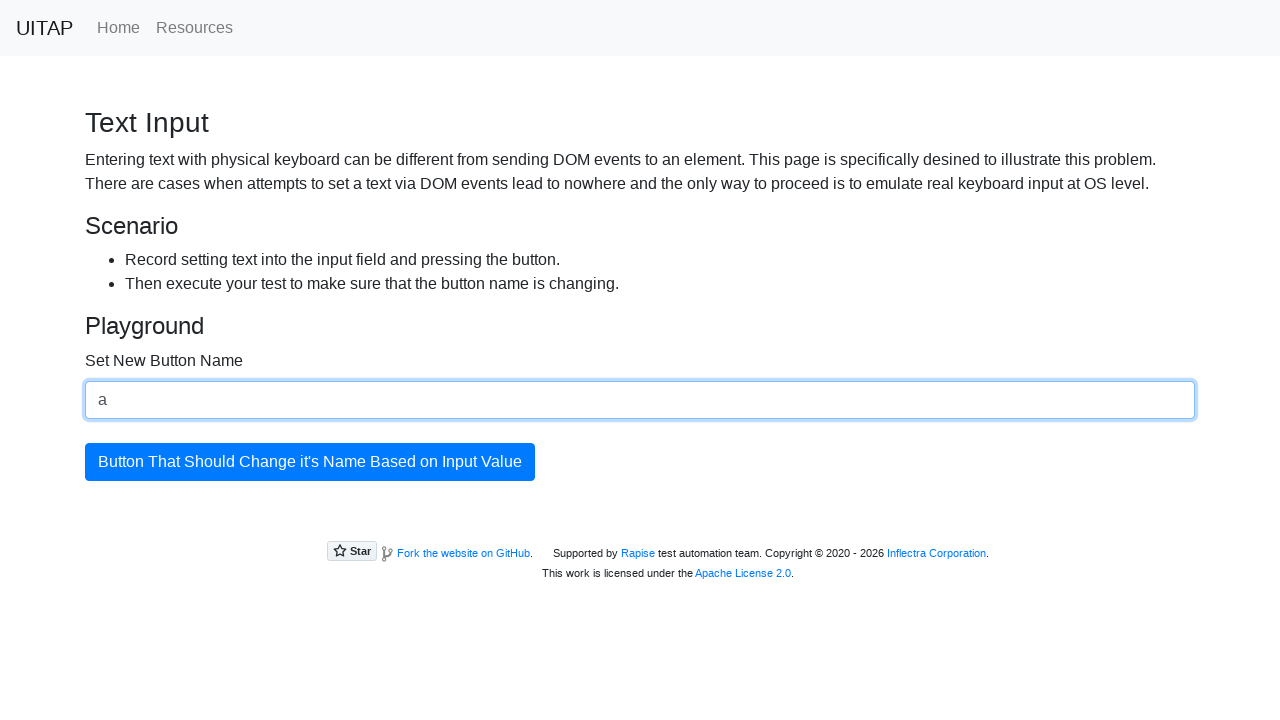

Typed character 'b' into the input field on #newButtonName
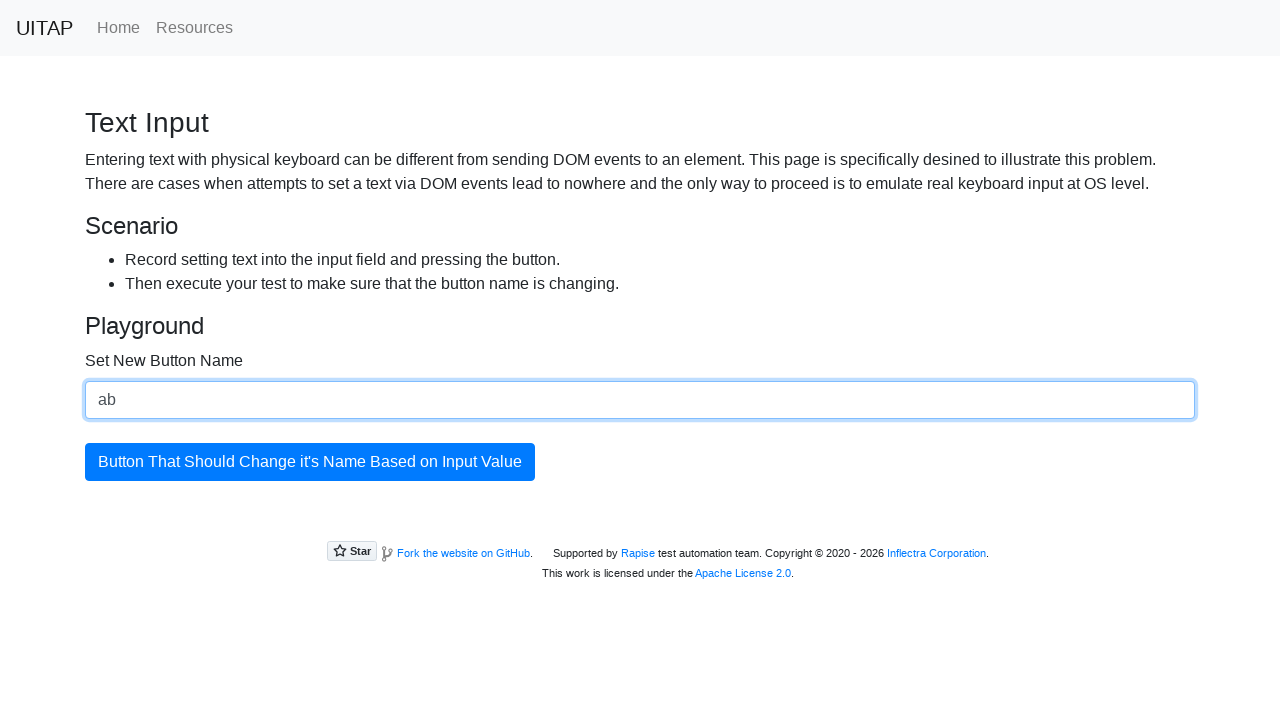

Waited 1000ms for UI to update
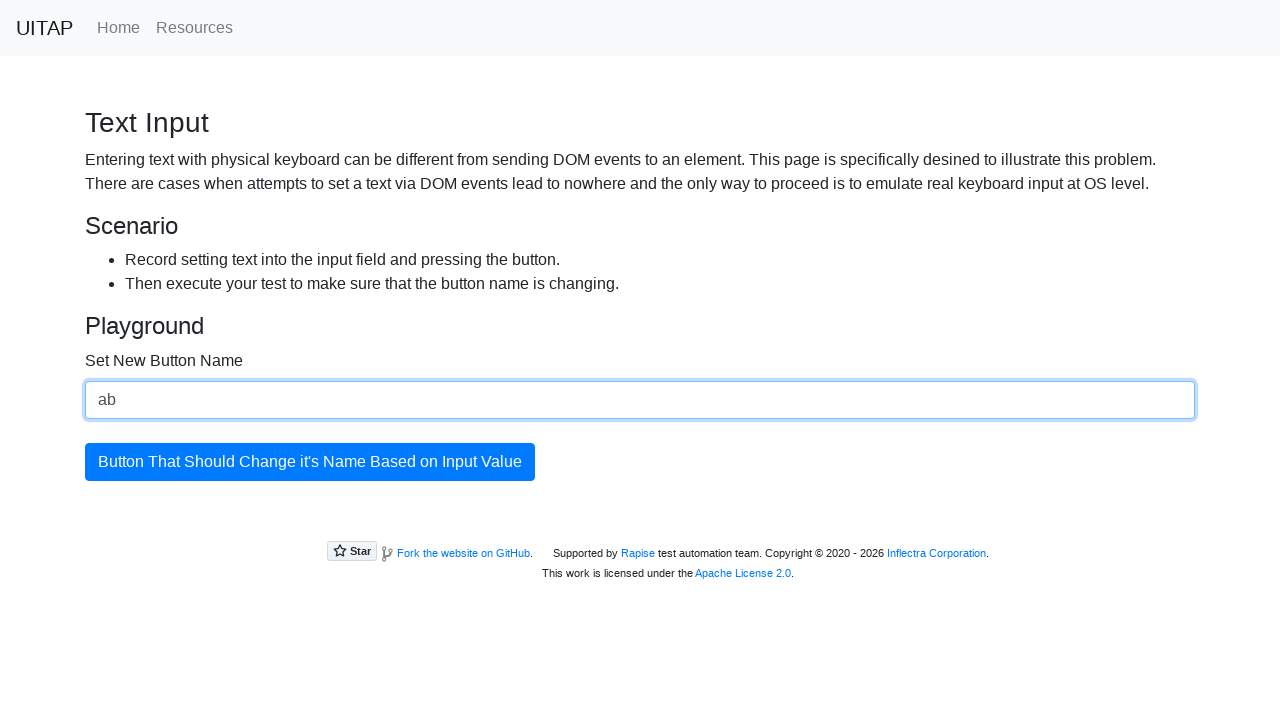

Pressed Ctrl+A to select all text in the input field on #newButtonName
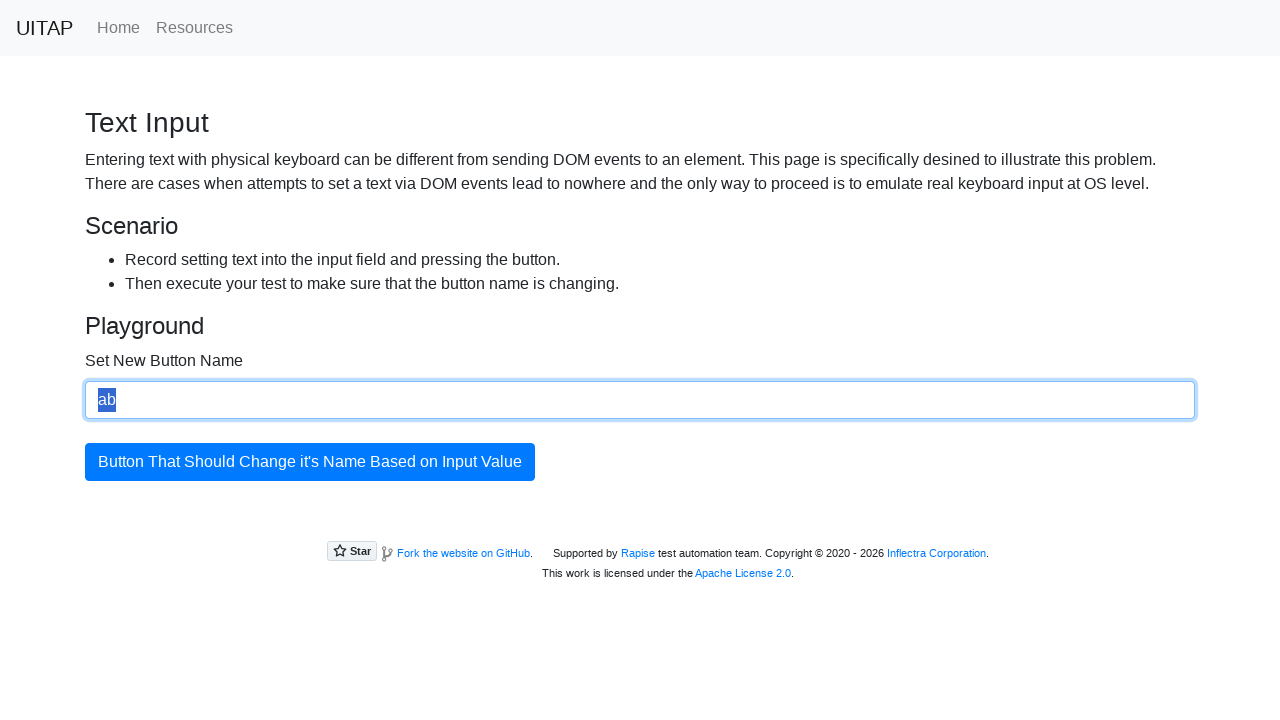

Waited 1000ms to observe the text selection
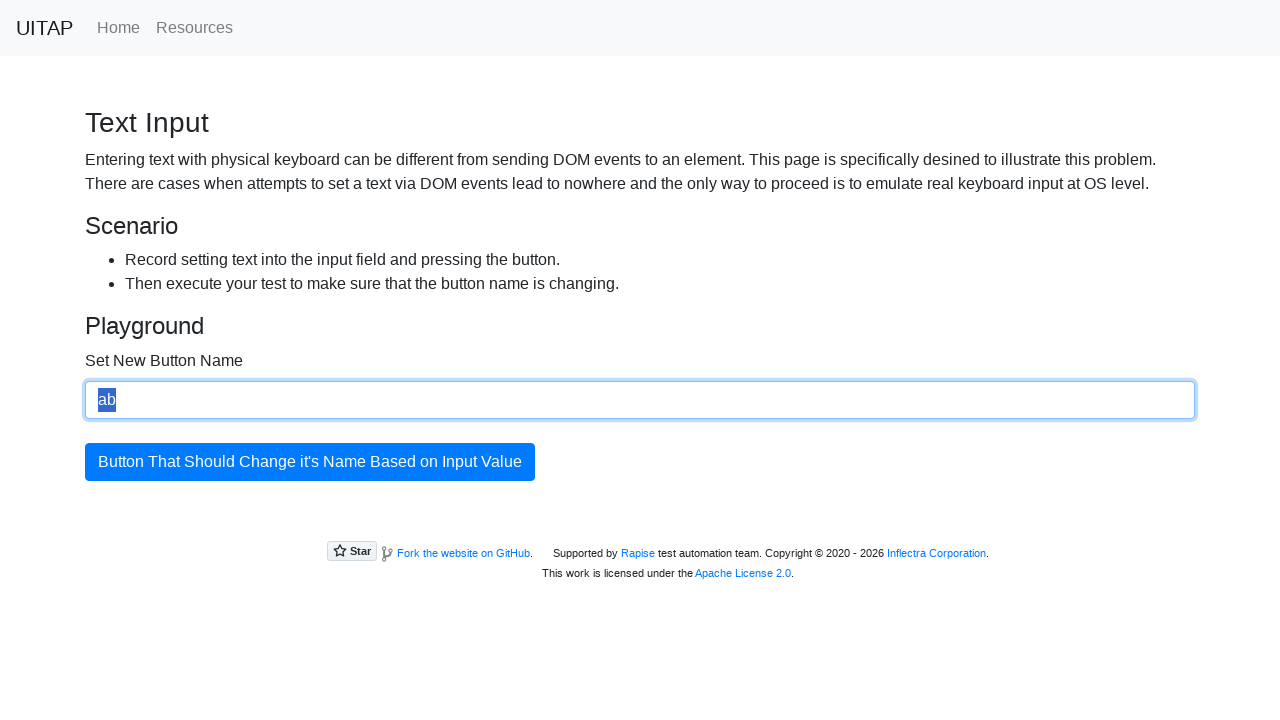

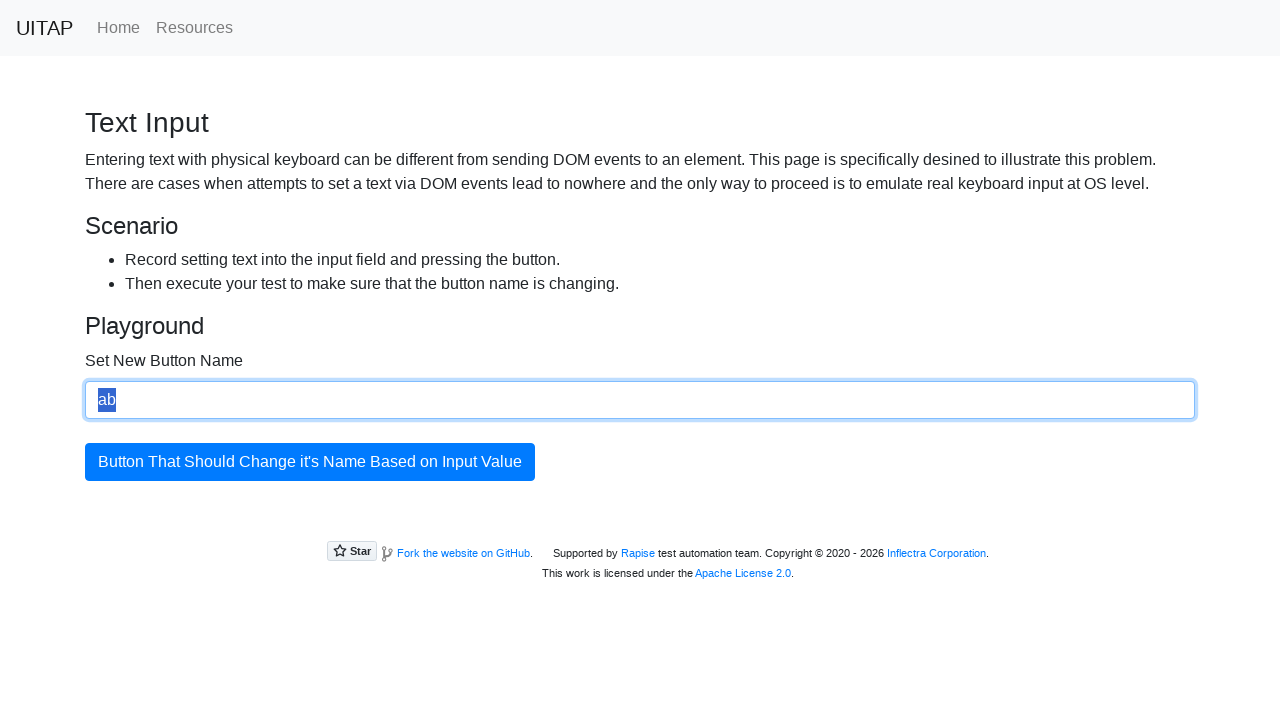